Tests the Accordion widget by clicking on different accordion sections to expand and collapse them

Starting URL: https://demoqa.com/widgets

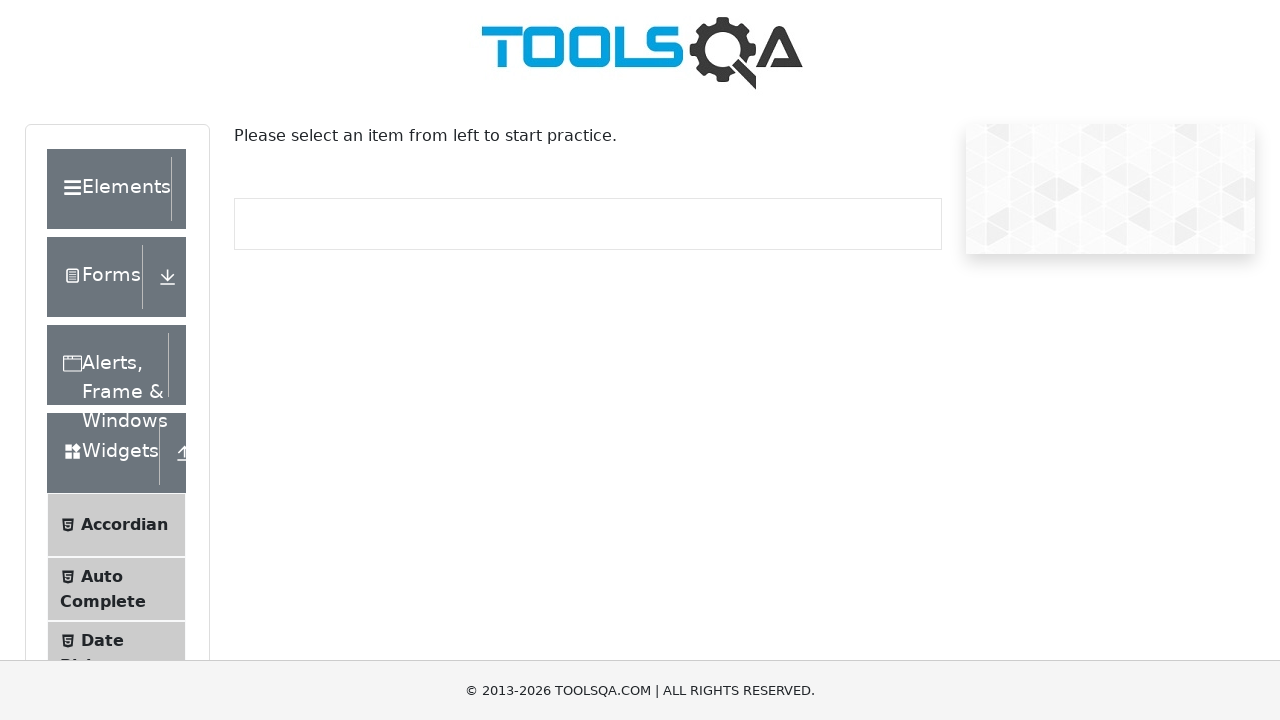

Clicked on Accordian menu item at (116, 525) on li:has-text("Accordian")
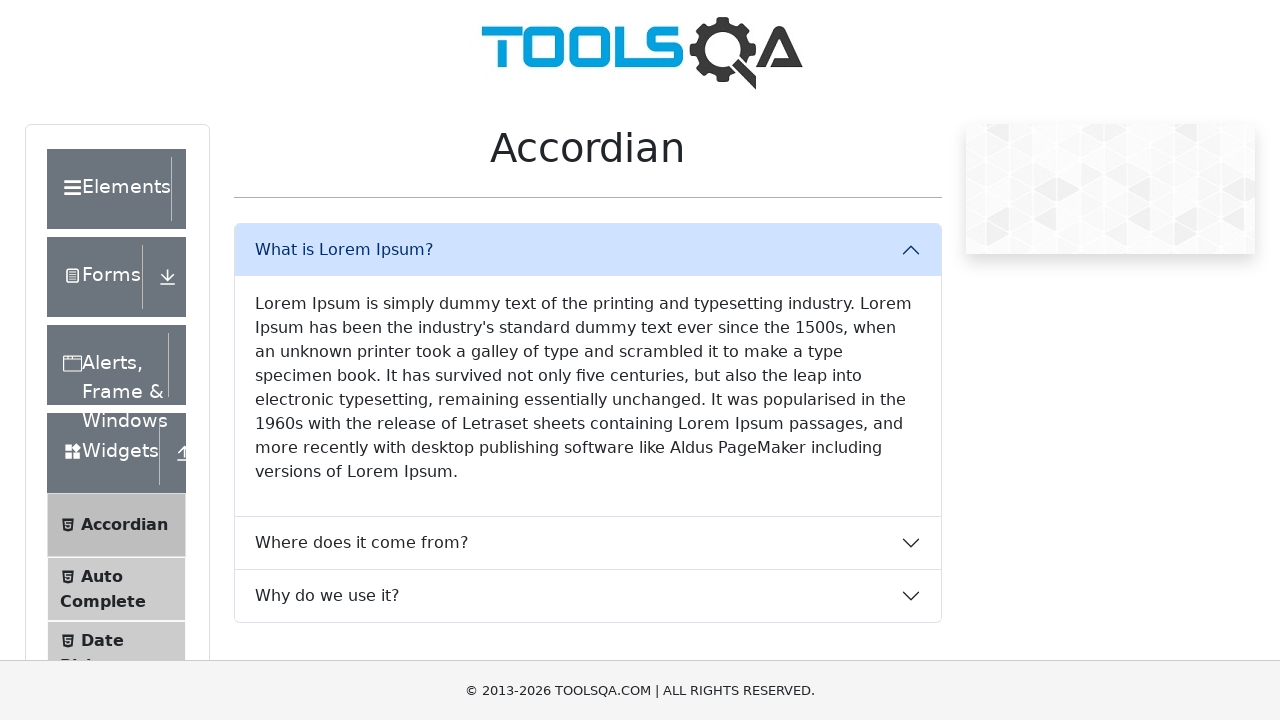

Clicked on first accordion section to expand it at (588, 388) on text=Lorem Ipsum is simply dummy text of the printing and typesetting industry. 
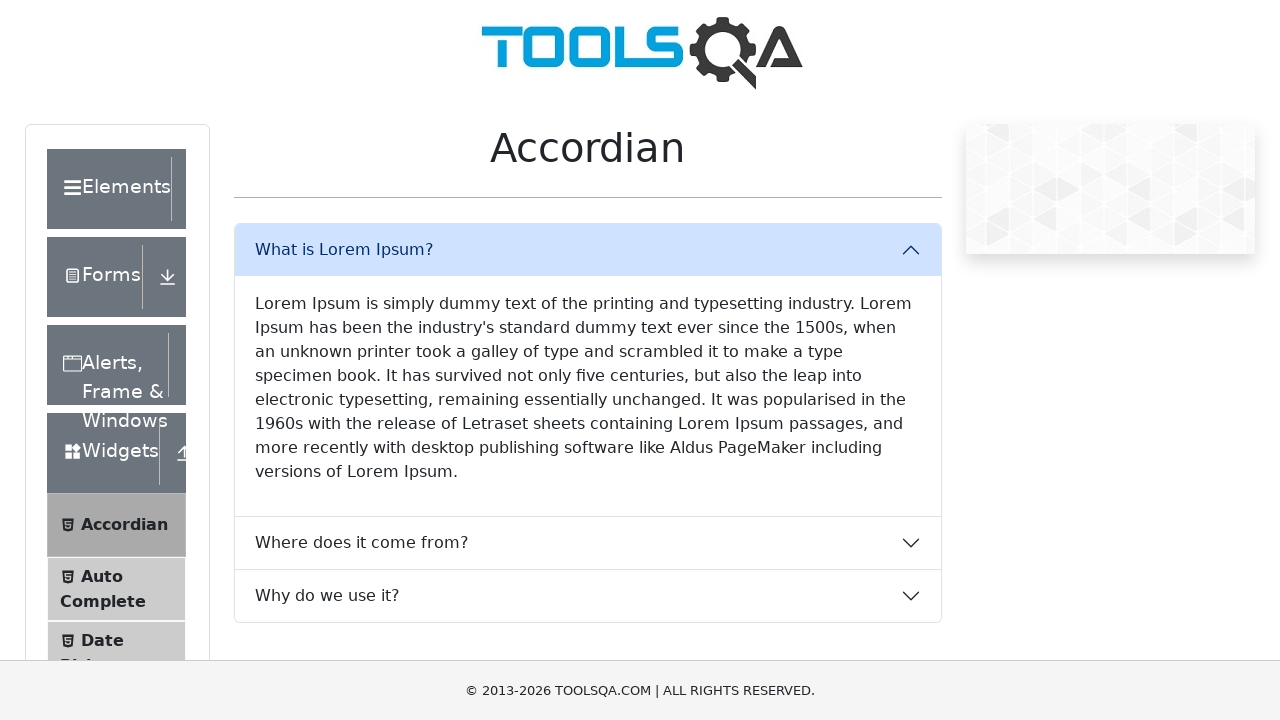

Clicked on 'What is Lorem Ipsum?' accordion section at (588, 250) on text=What is Lorem Ipsum?
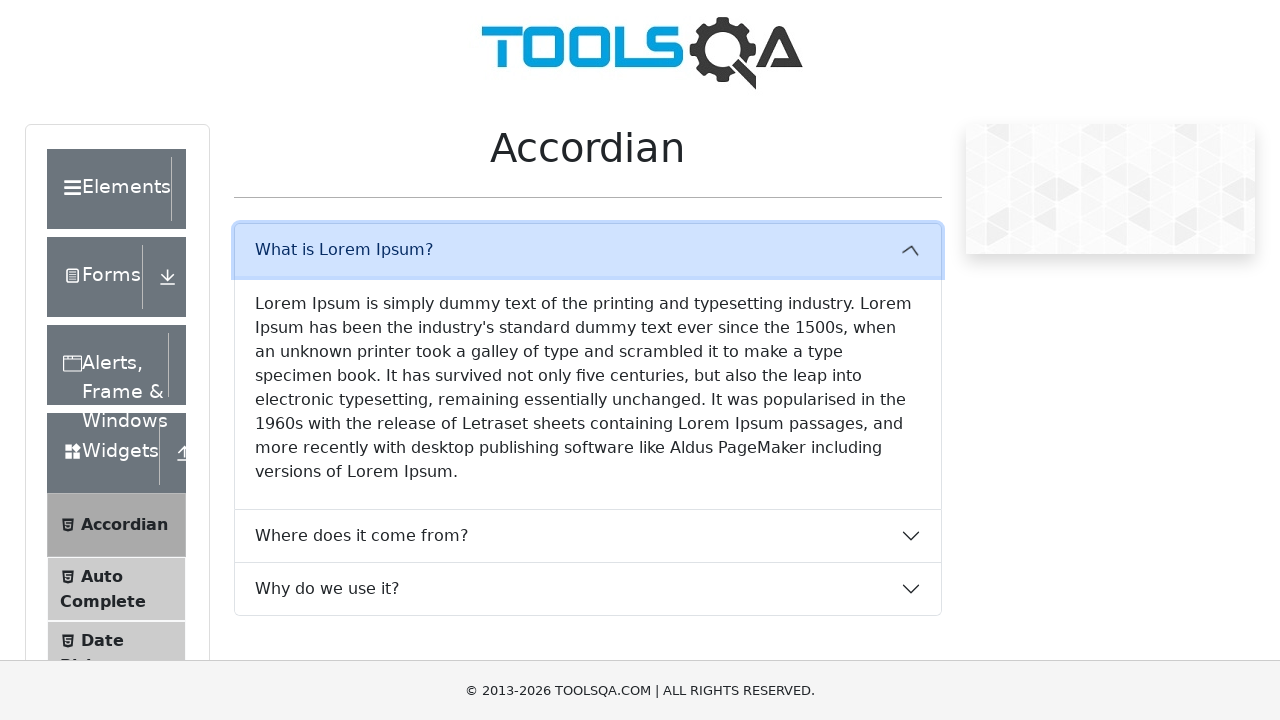

Clicked on 'Where does it come from?' accordion section at (588, 303) on text=Where does it come from?
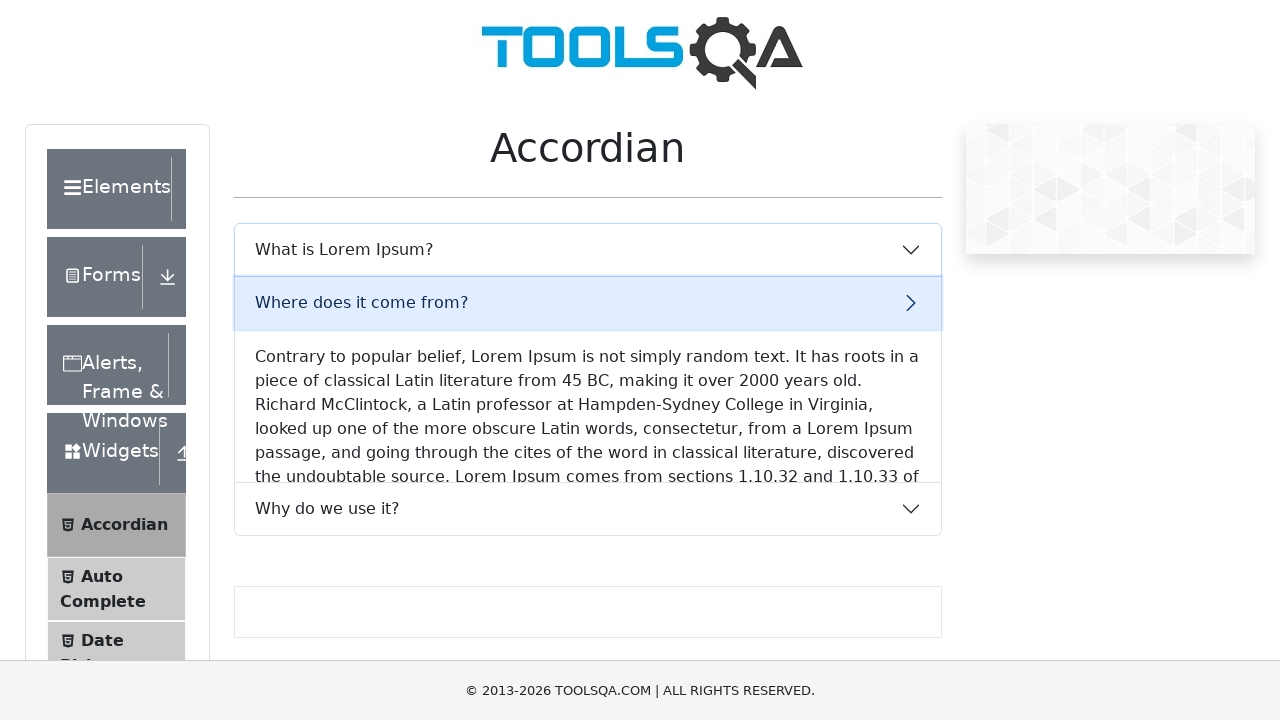

Clicked on accordion section with 'Contrary to popular belief' text at (588, 465) on text=Contrary to popular belief, Lorem Ipsum is not simply random text. It has r
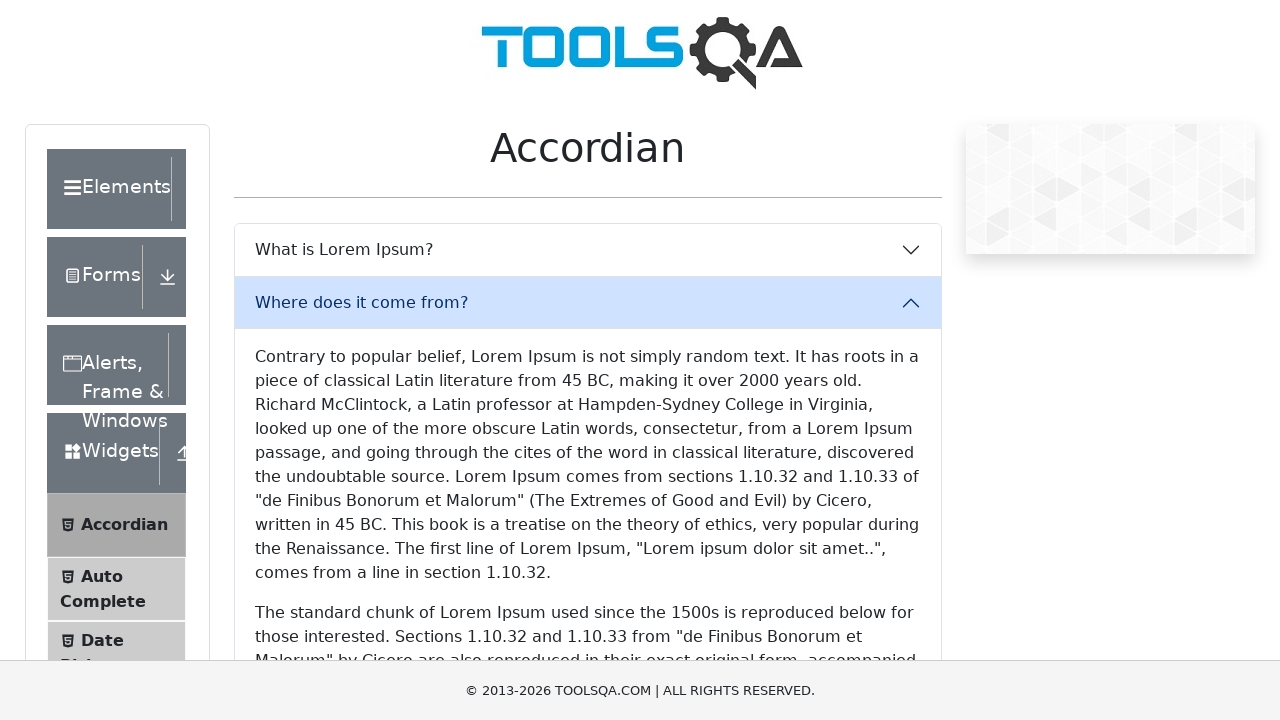

Clicked on 'Where does it come from?' accordion section again to collapse it at (588, 303) on text=Where does it come from?
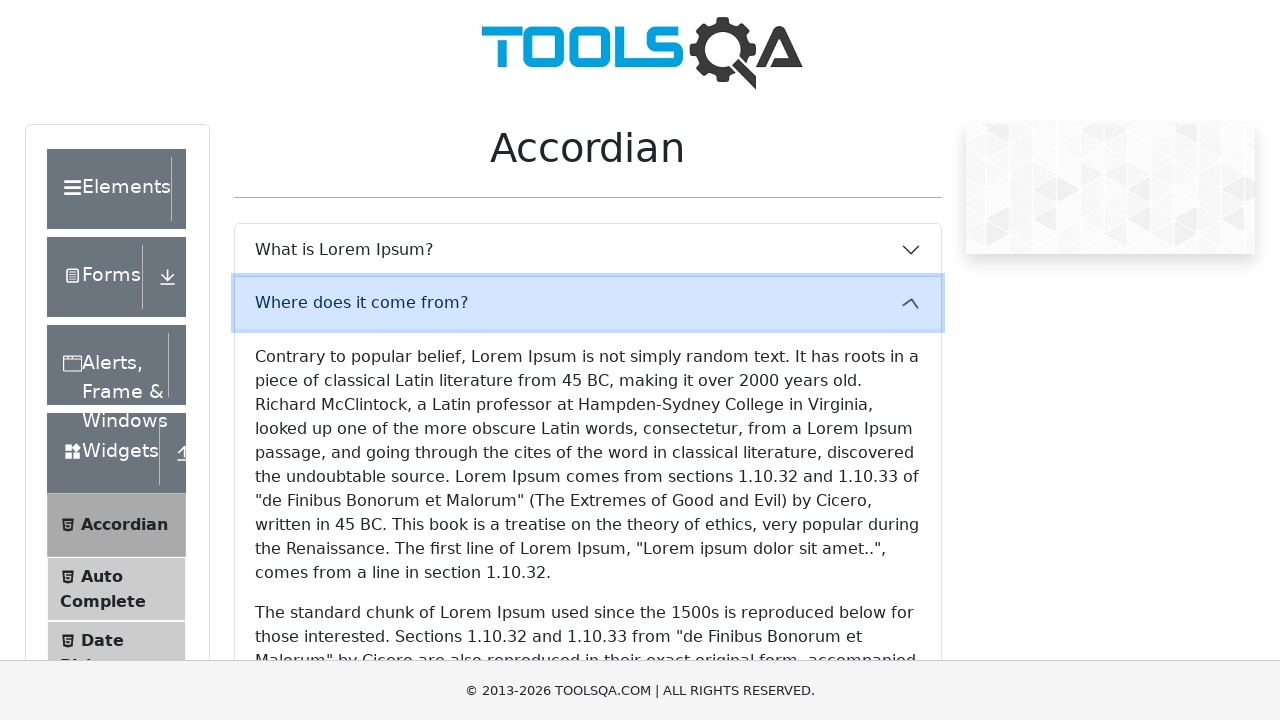

Clicked on 'Why do we use it?' accordion section at (588, 356) on text=Why do we use it?
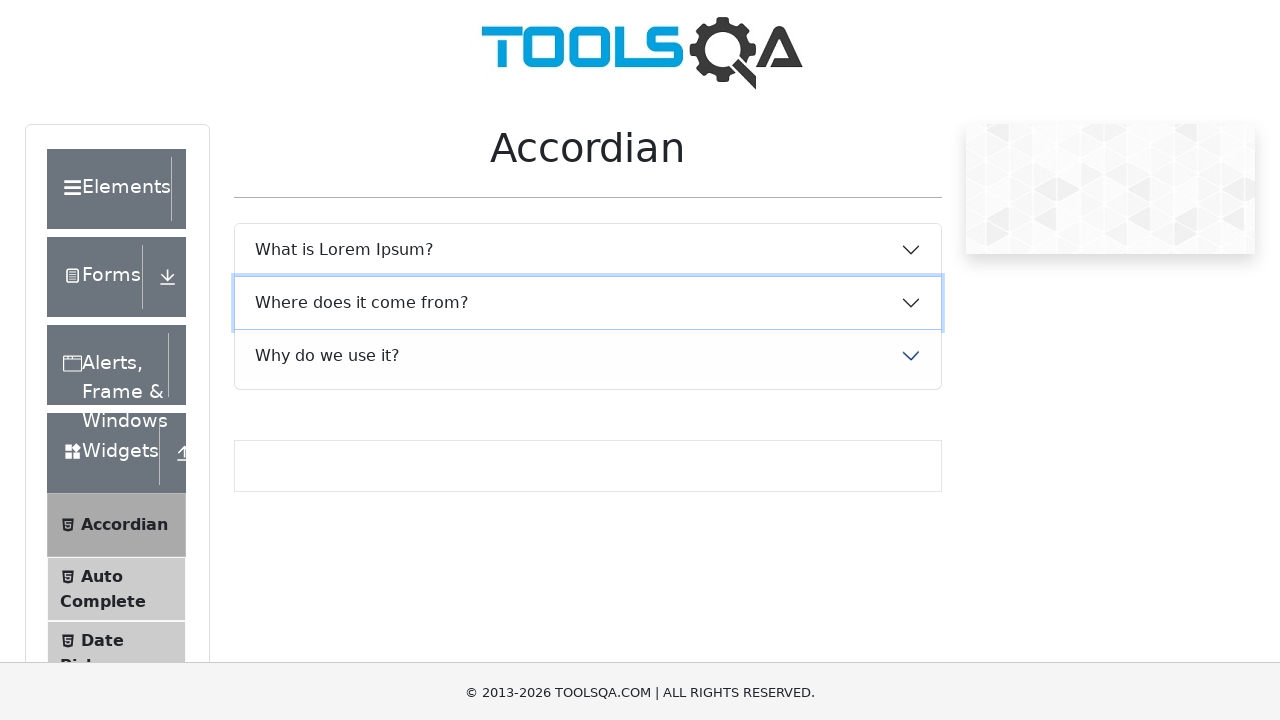

Clicked on accordion section with 'It is a long established fact' text at (588, 164) on text=It is a long established fact that a reader will be distracted by the reada
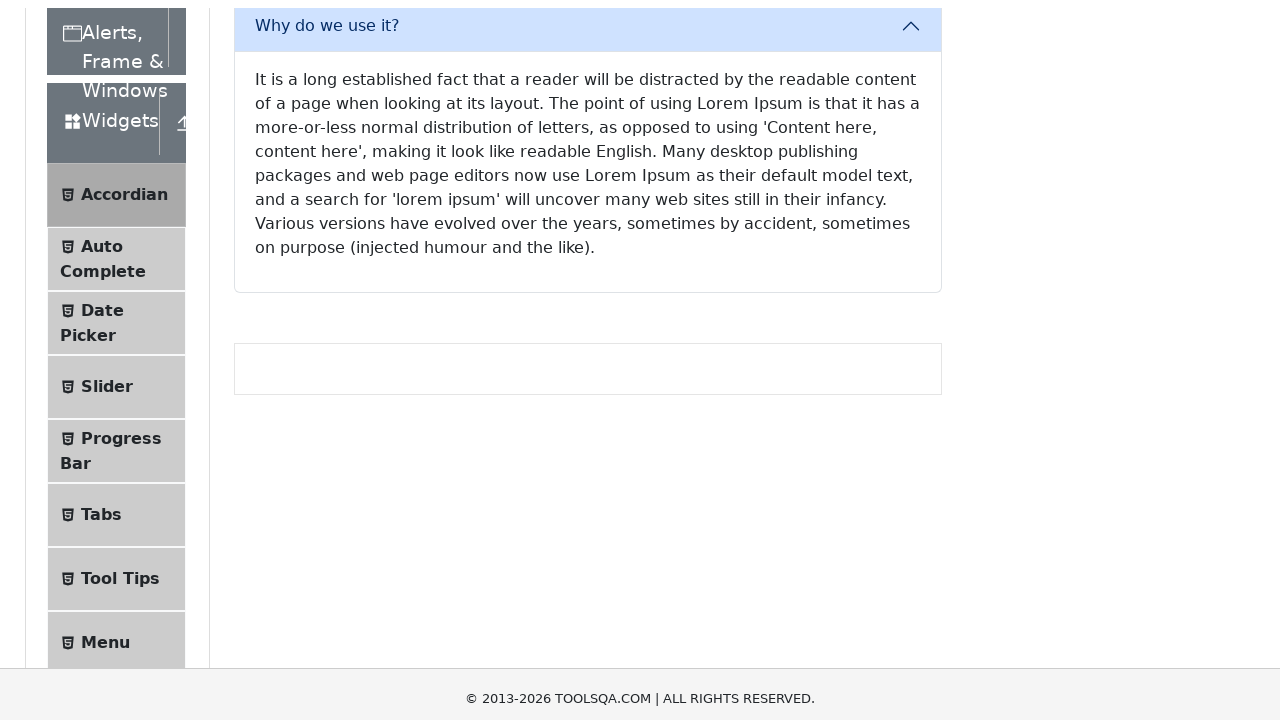

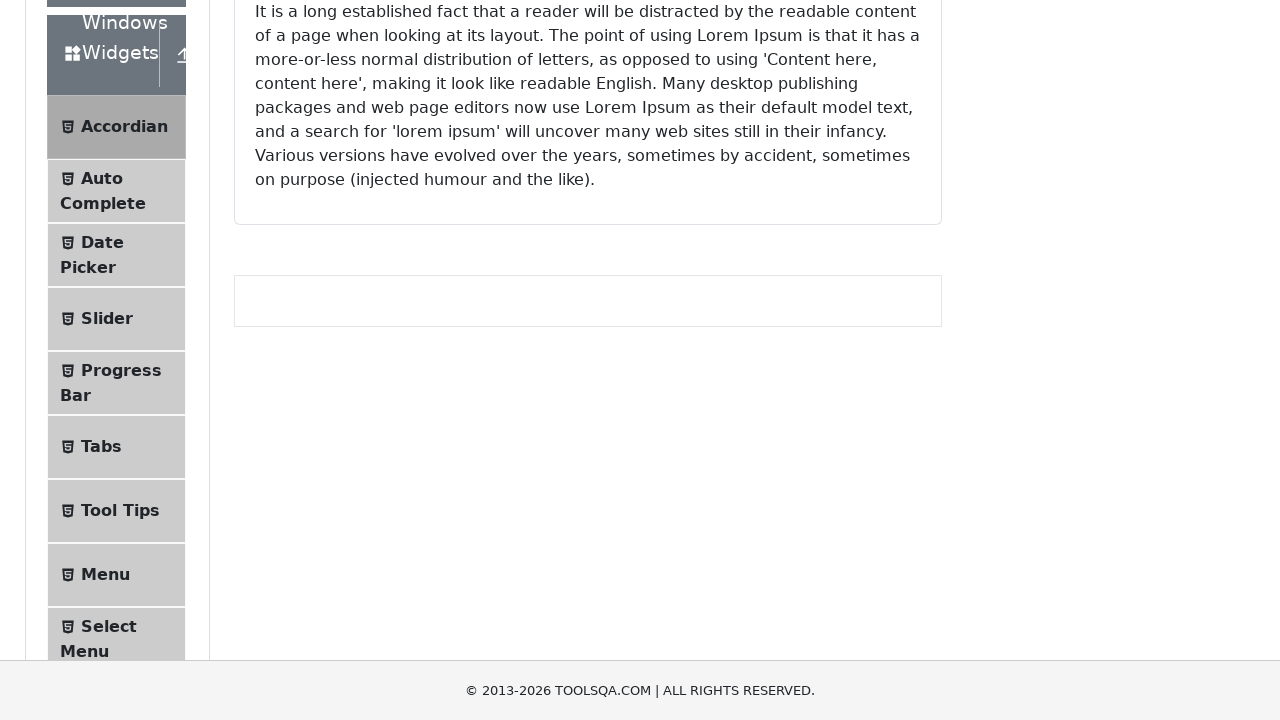